Verifies that the NASA Open APIs webpage is accessible and has the correct title

Starting URL: https://api.nasa.gov/

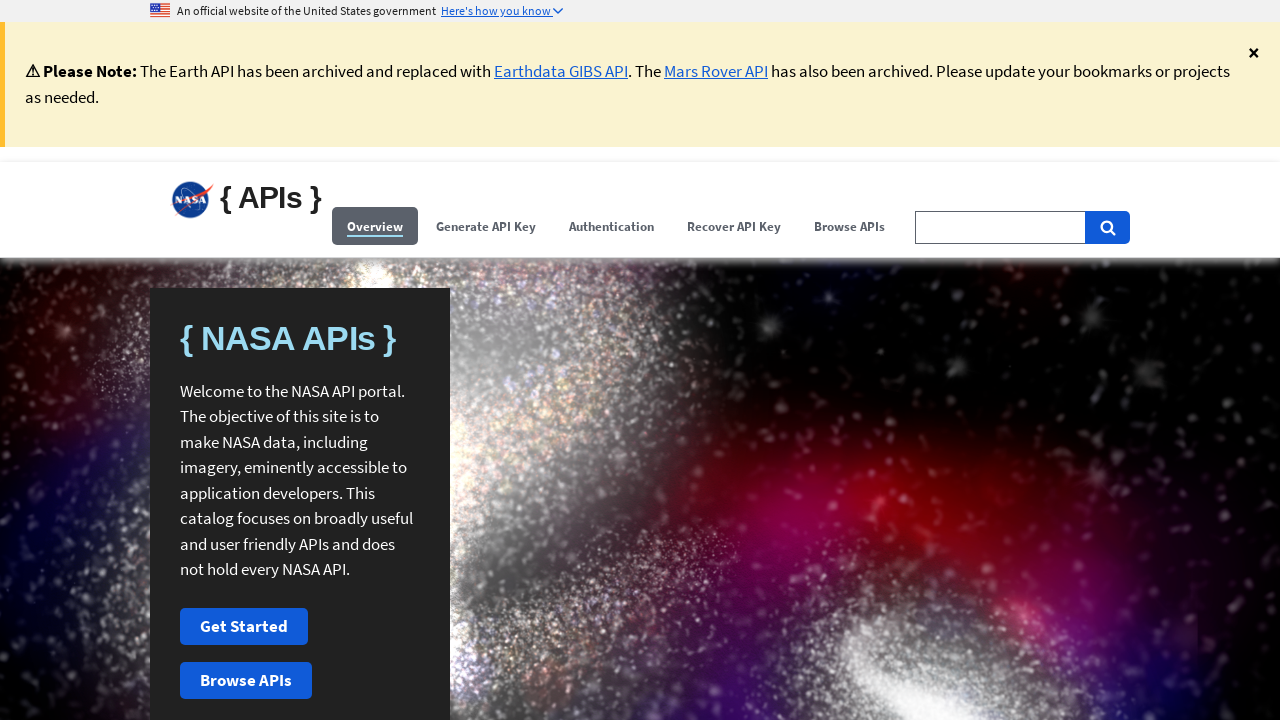

Set viewport size to 1920x1080
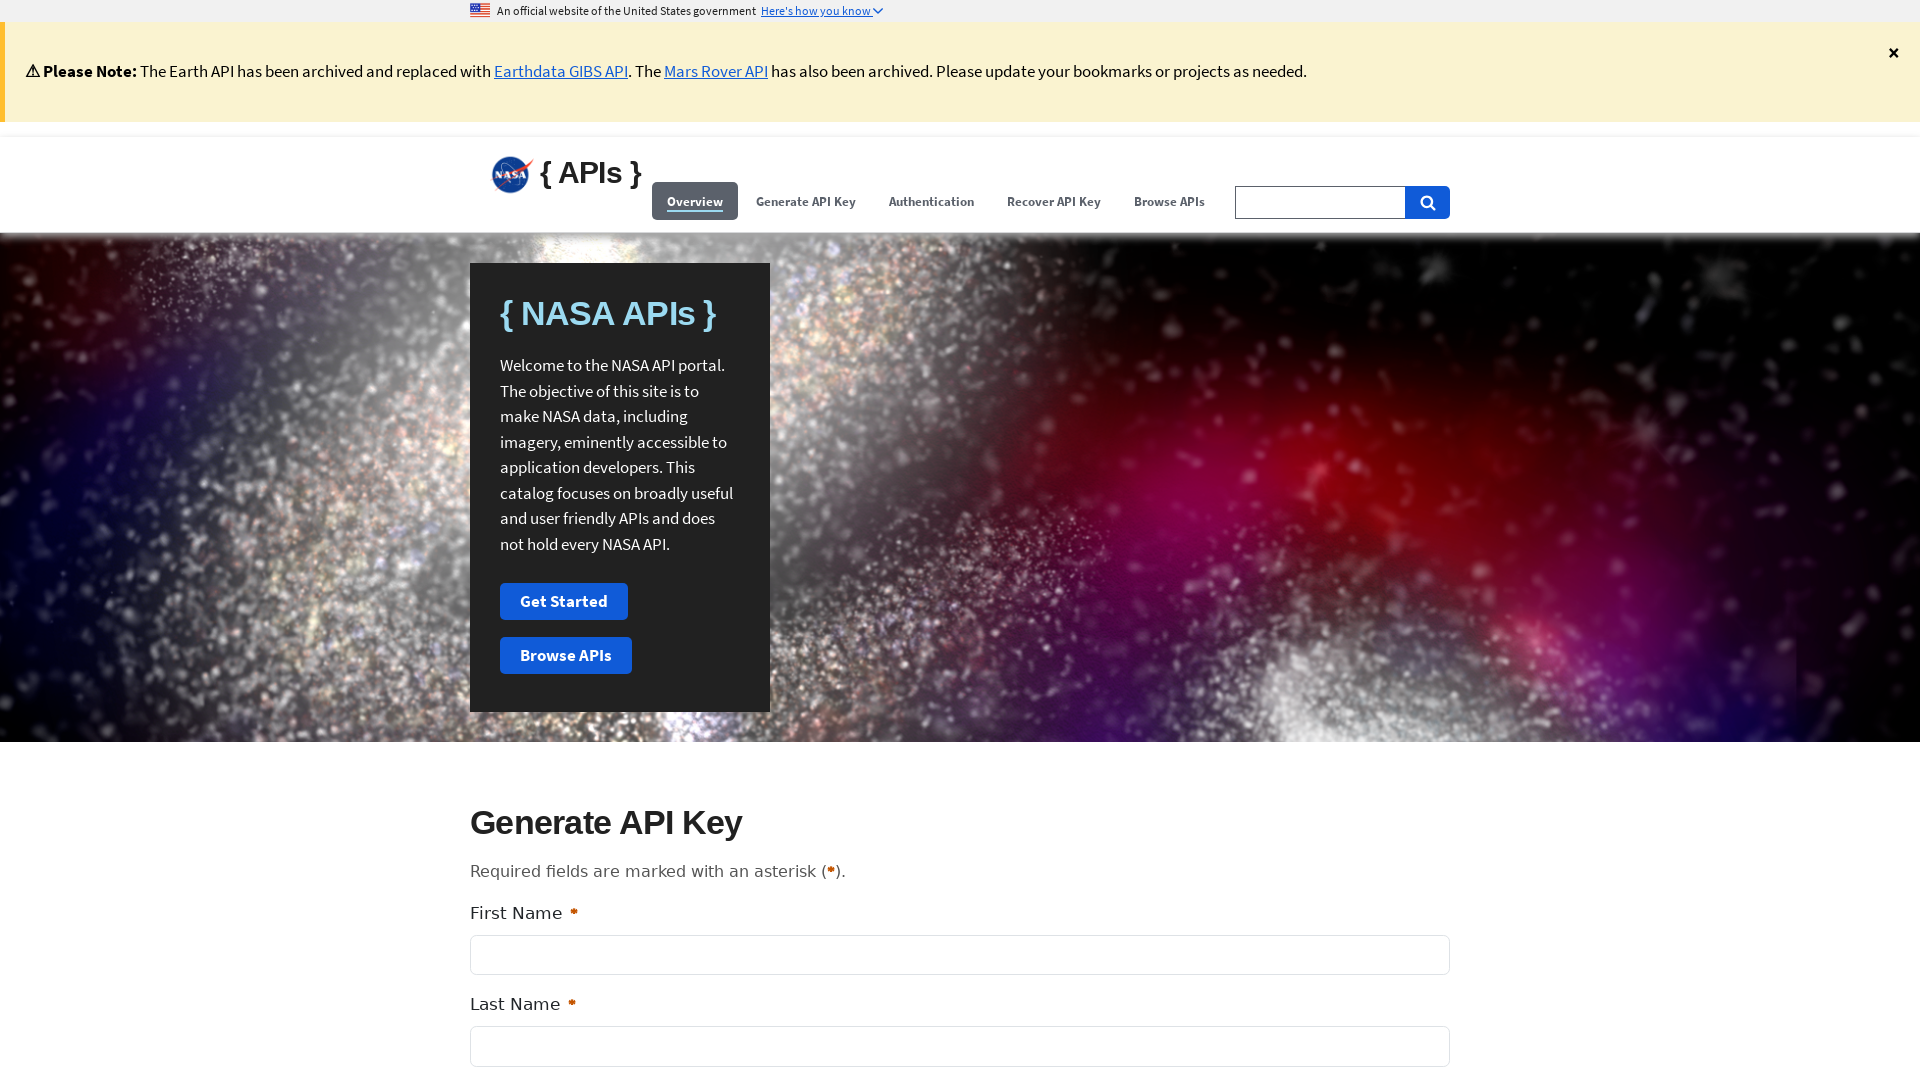

Verified page title contains 'NASA Open APIs'
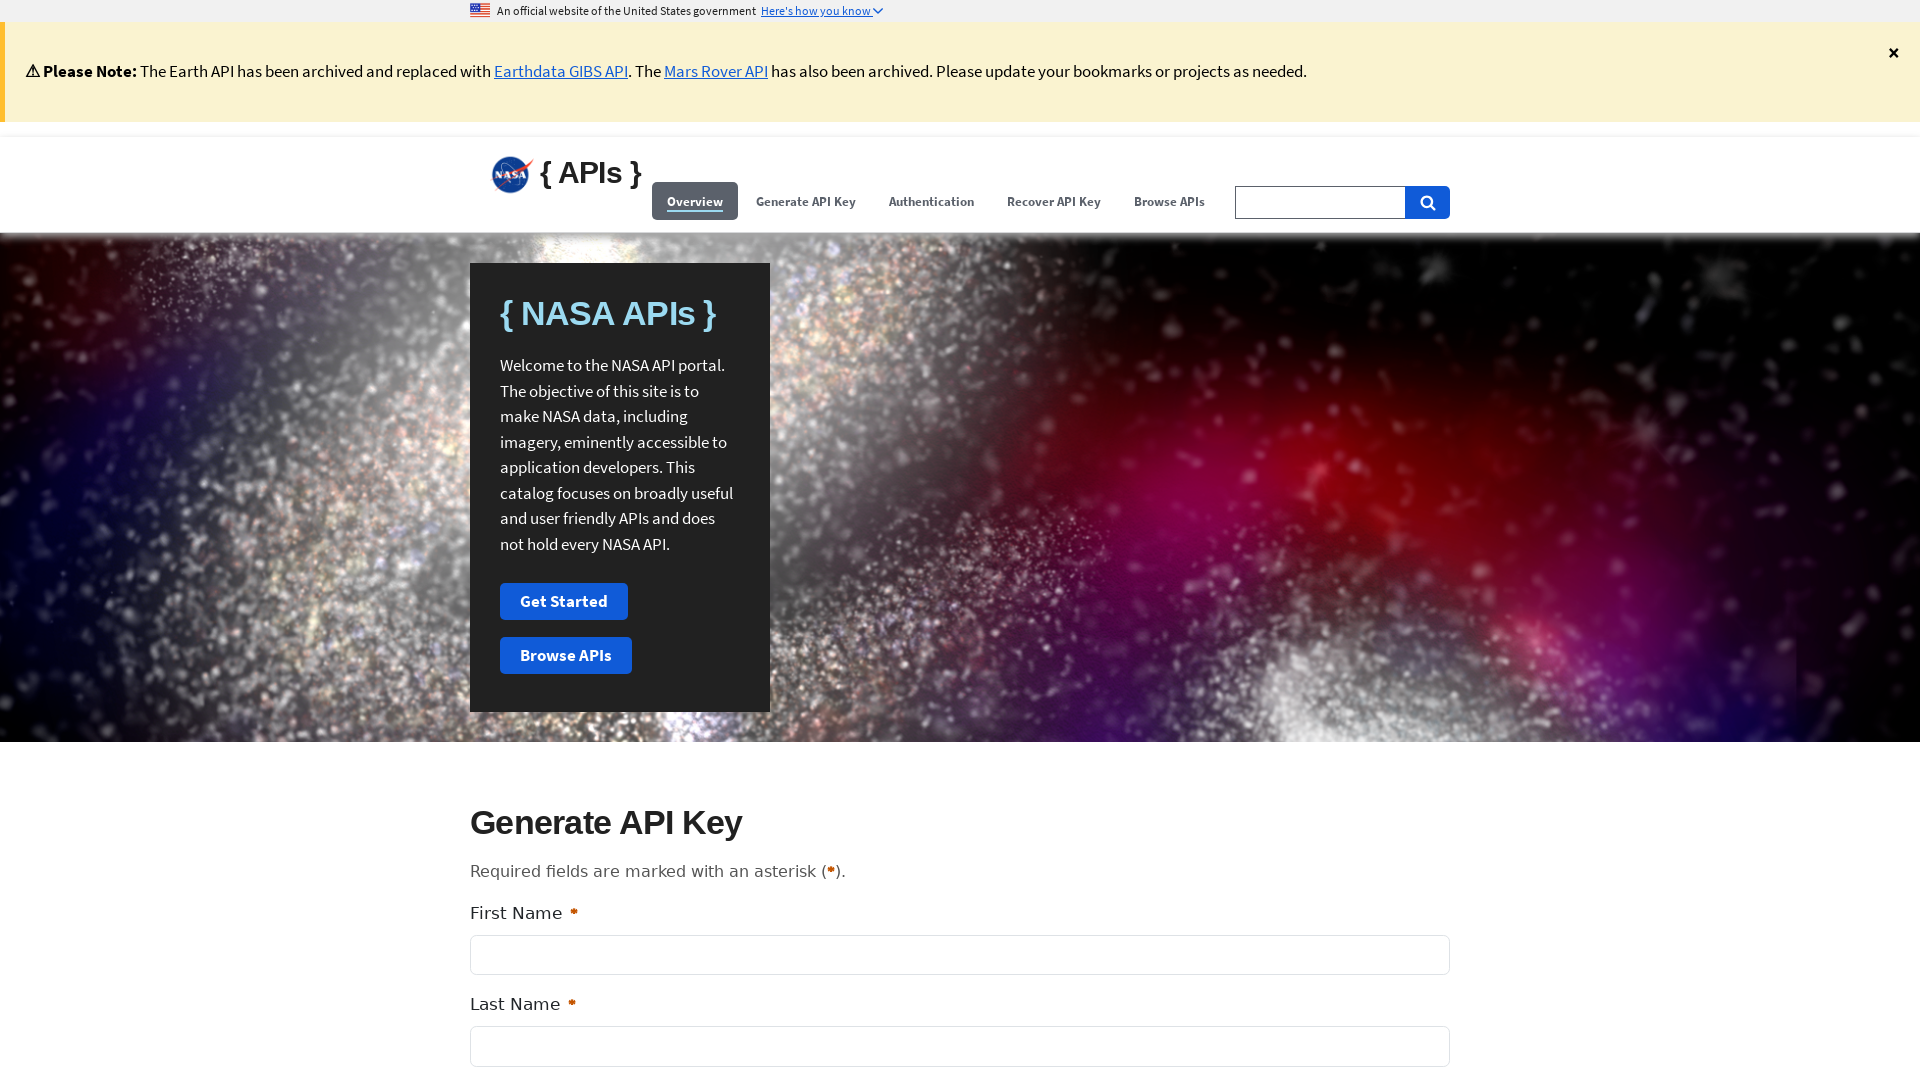

Printed confirmation: Webpage is CORRECT. Current Title is: NASA Open APIs
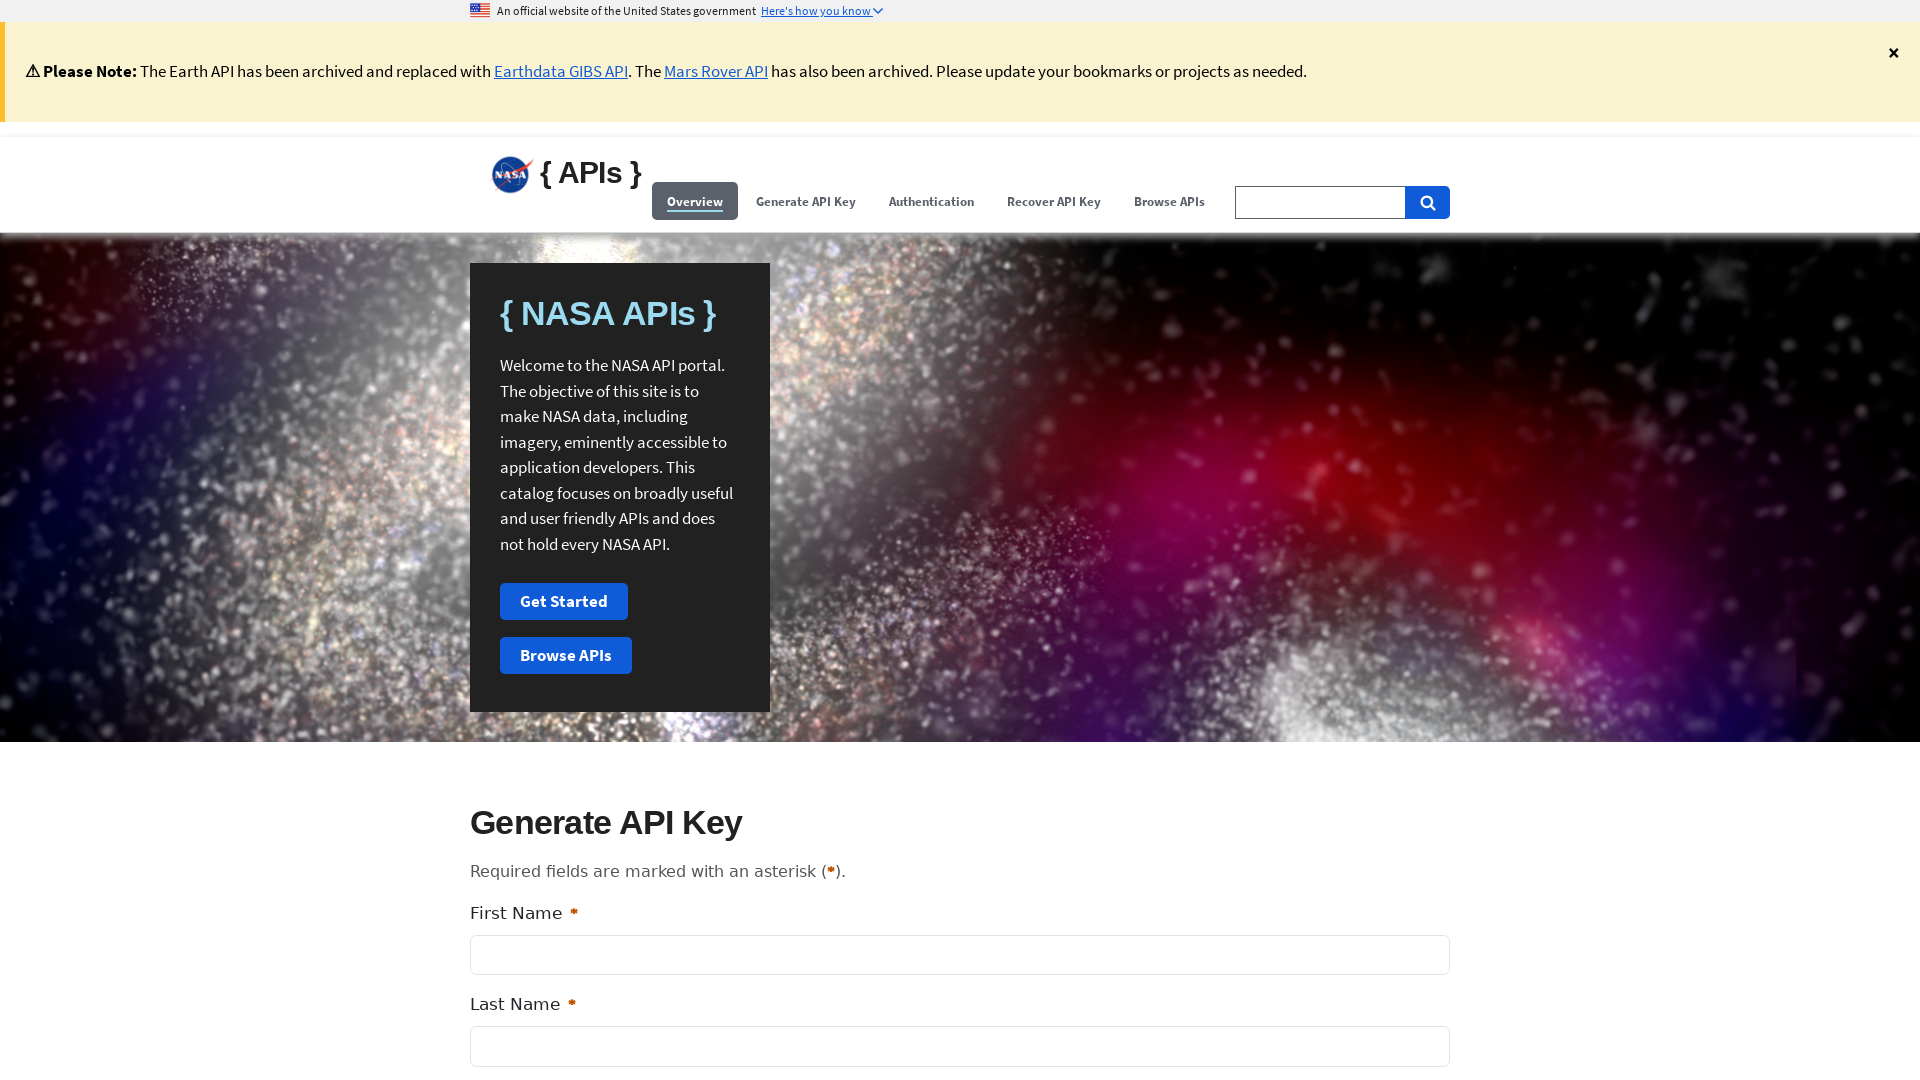

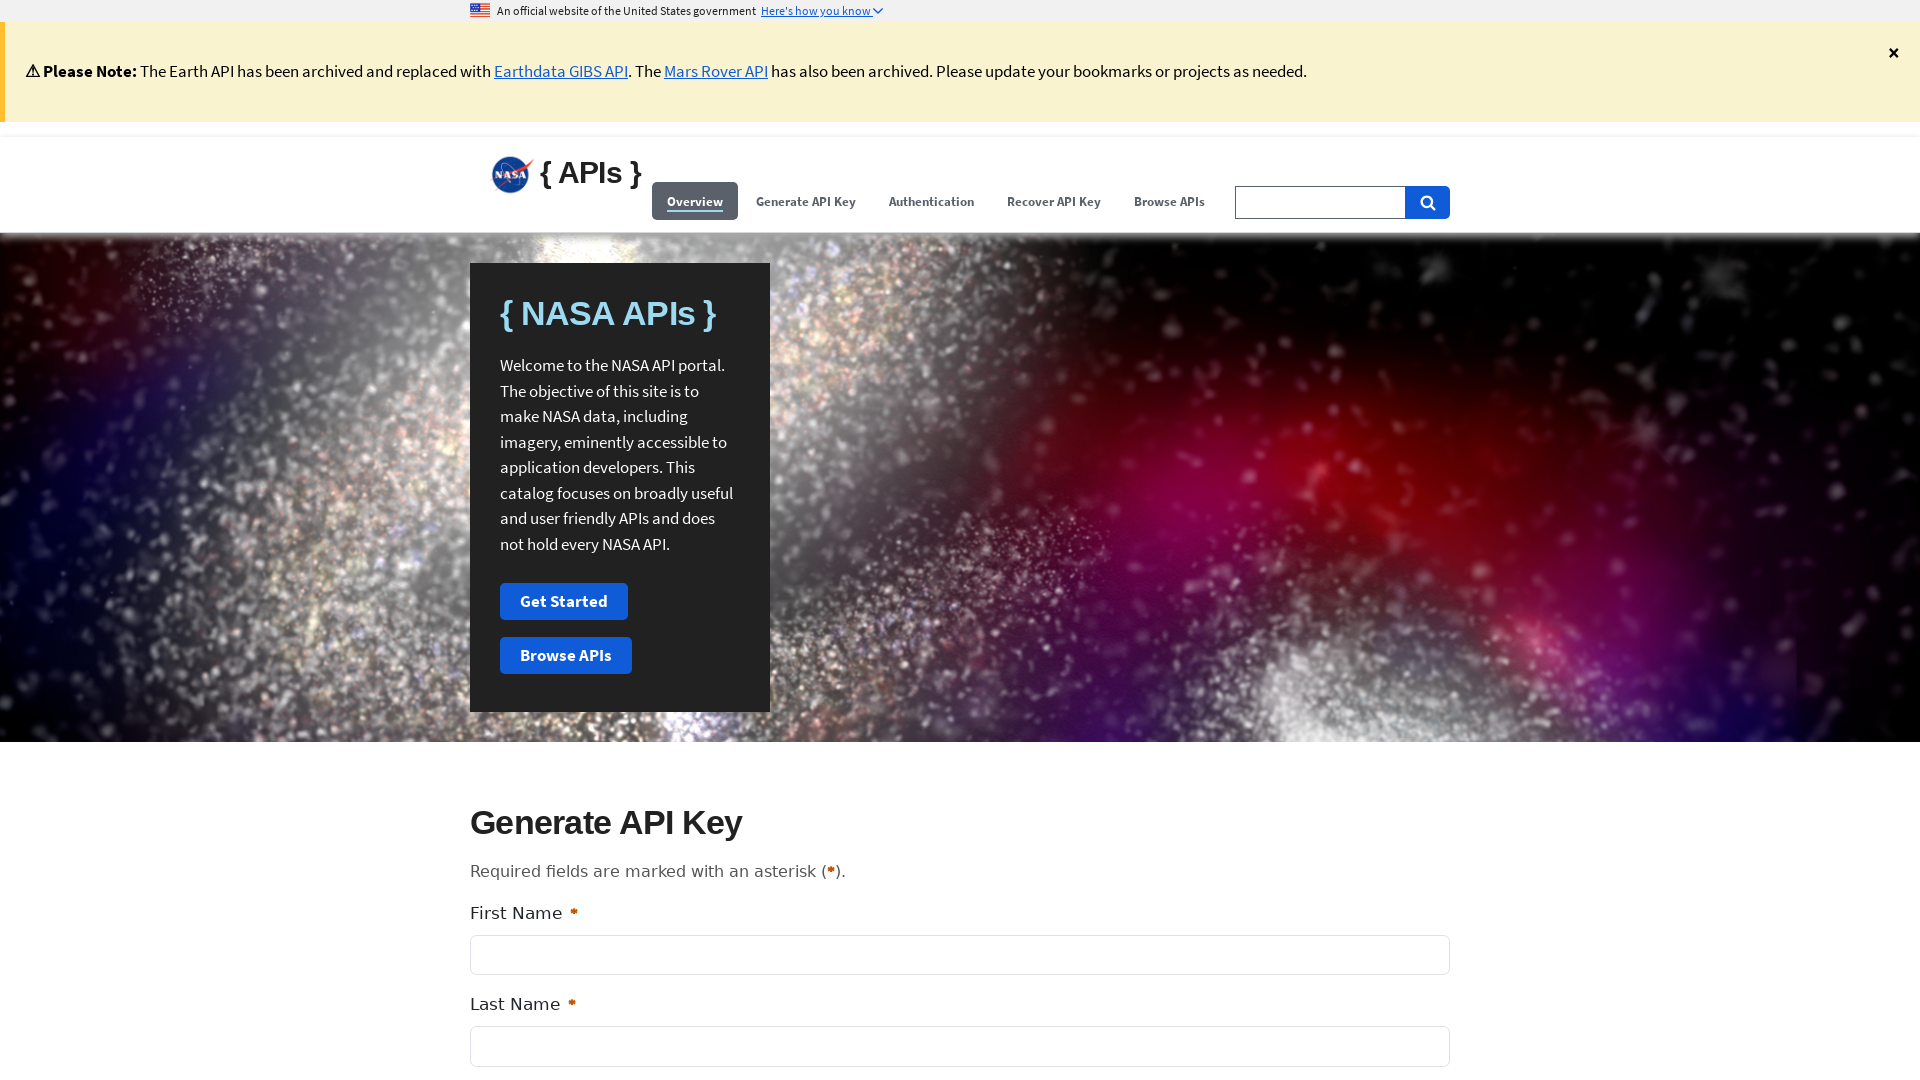